Tests JavaScript prompt dialog by clicking a button, entering text in the prompt, and accepting it

Starting URL: https://the-internet.herokuapp.com/javascript_alerts

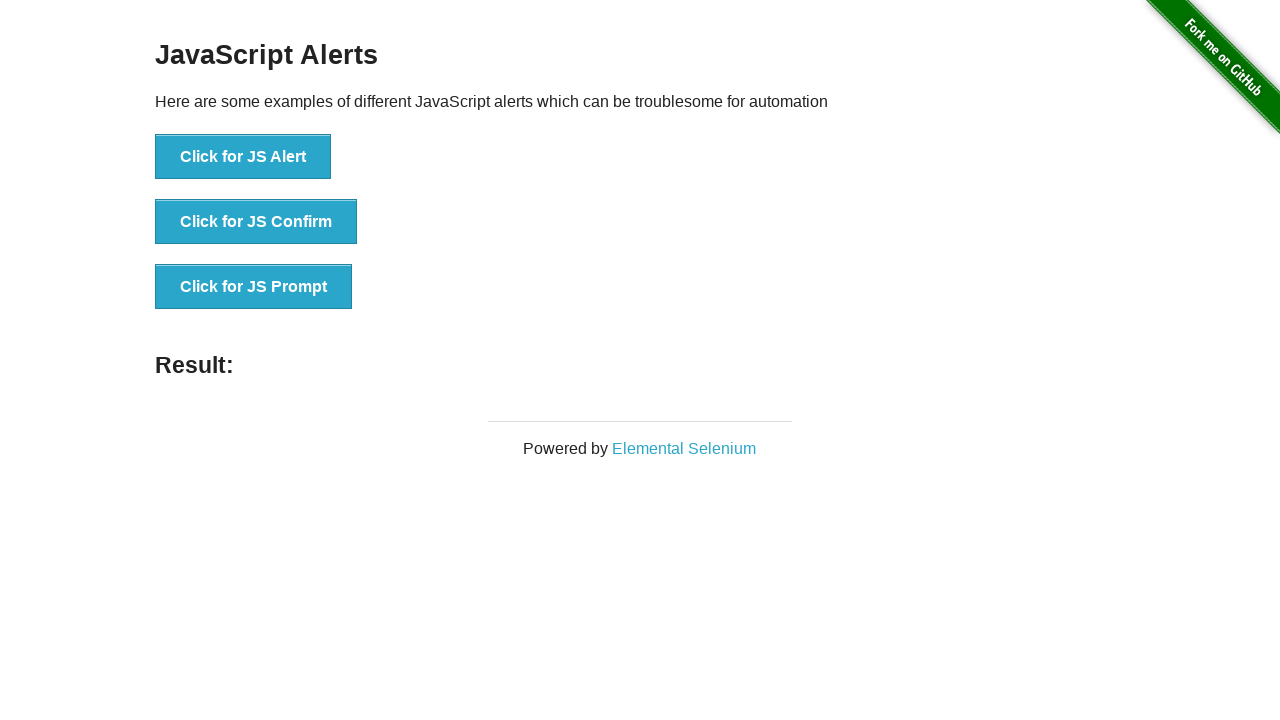

Set up dialog handler to accept prompt with text 'Merhaba TestNG'
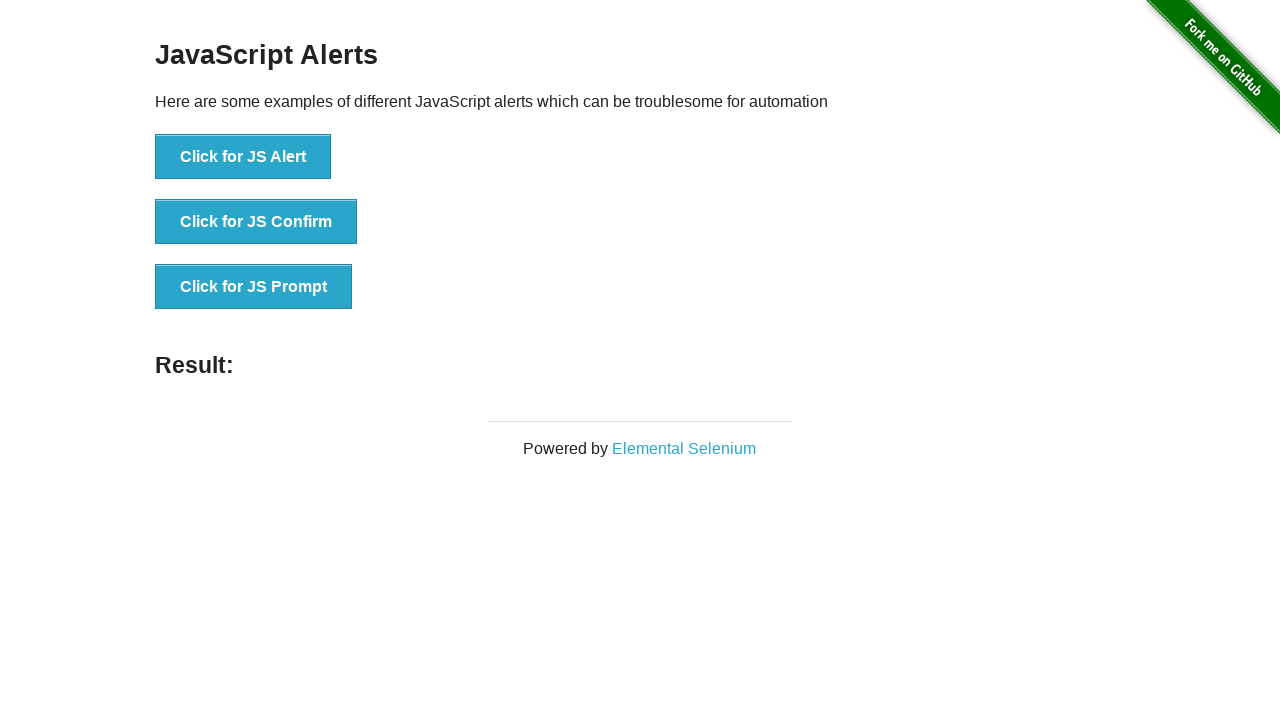

Clicked button to trigger JavaScript prompt dialog at (254, 287) on xpath=//button[@onclick='jsPrompt()']
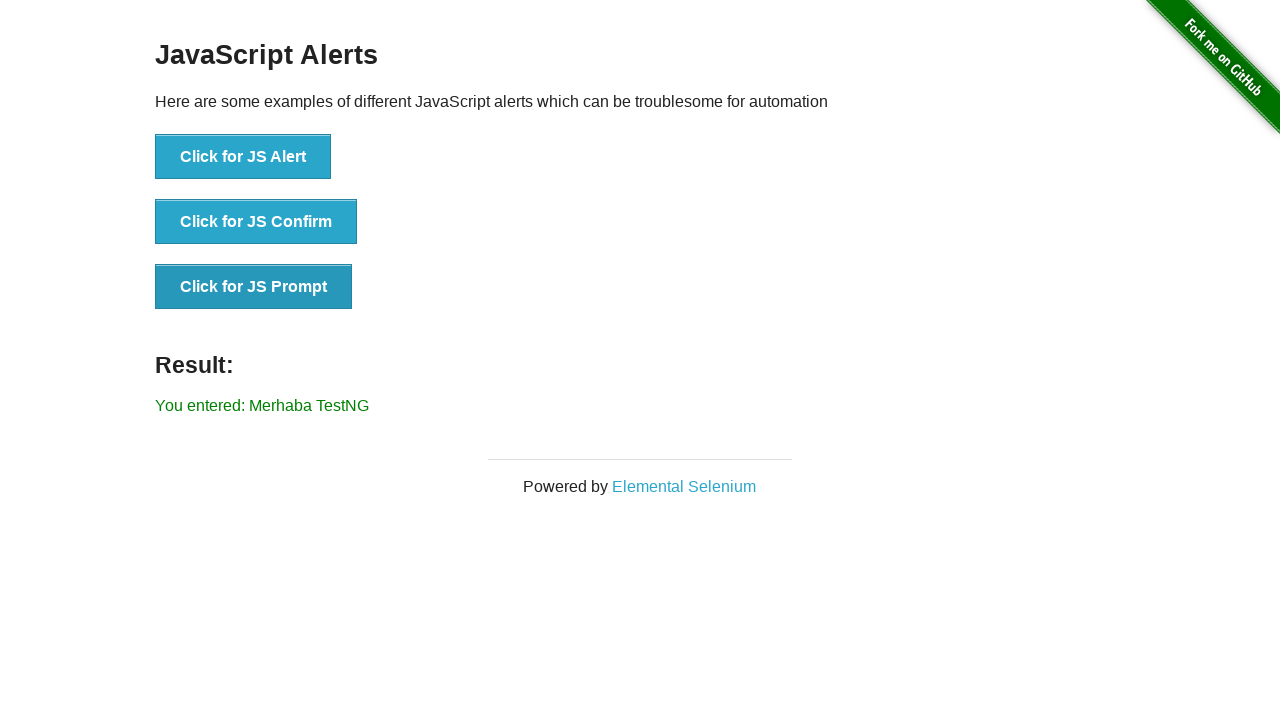

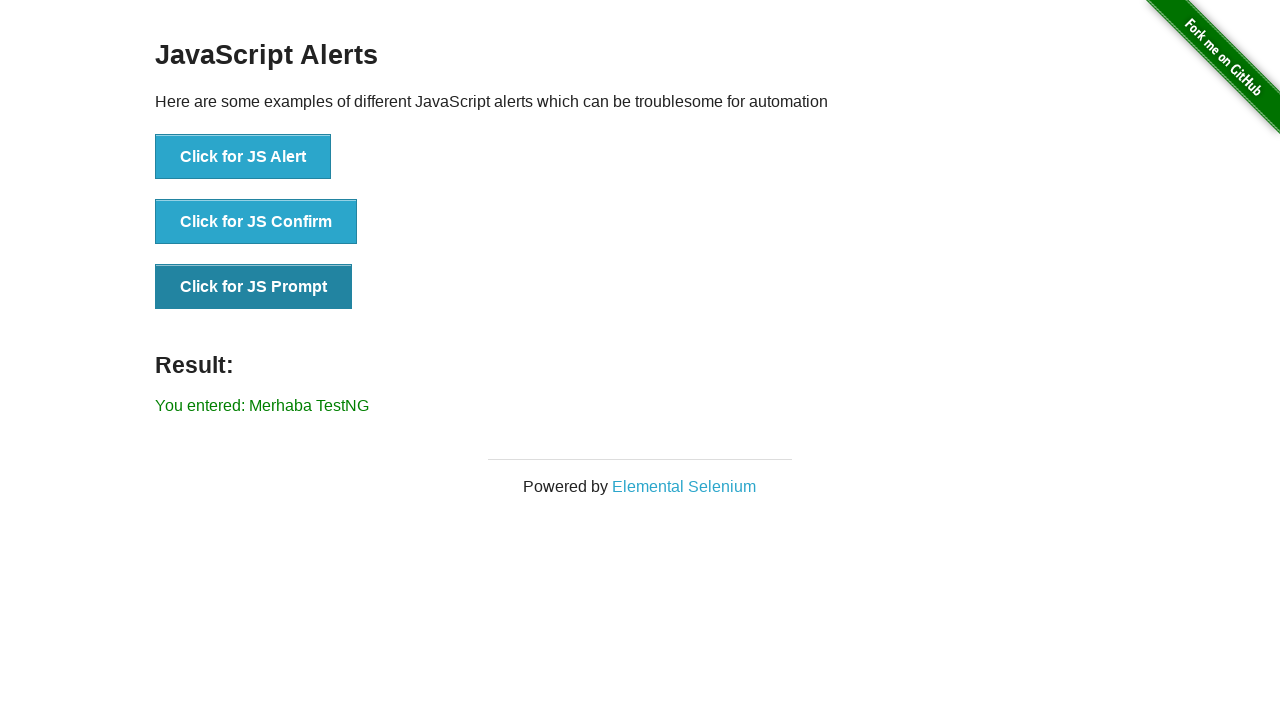